Tests handling of a prompt alert on DemoQA site by entering text and accepting

Starting URL: https://demoqa.com/alerts

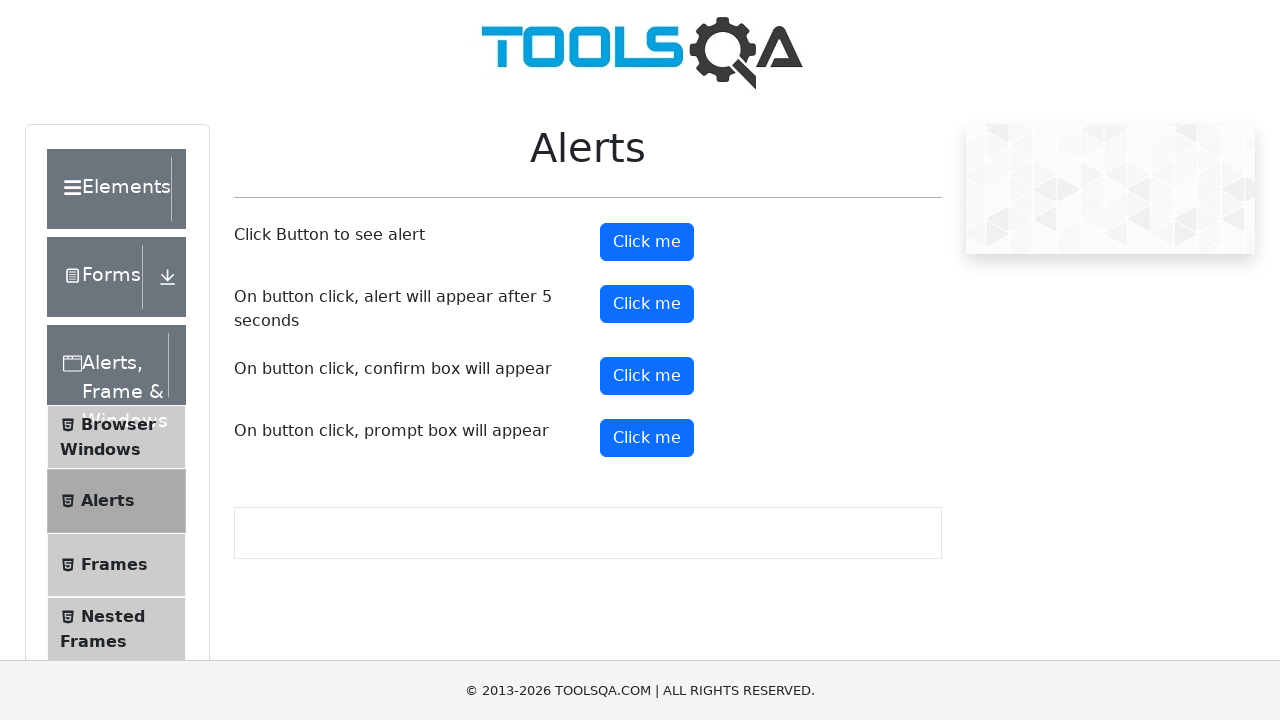

Set up dialog handler to accept prompt with text 'Gowri'
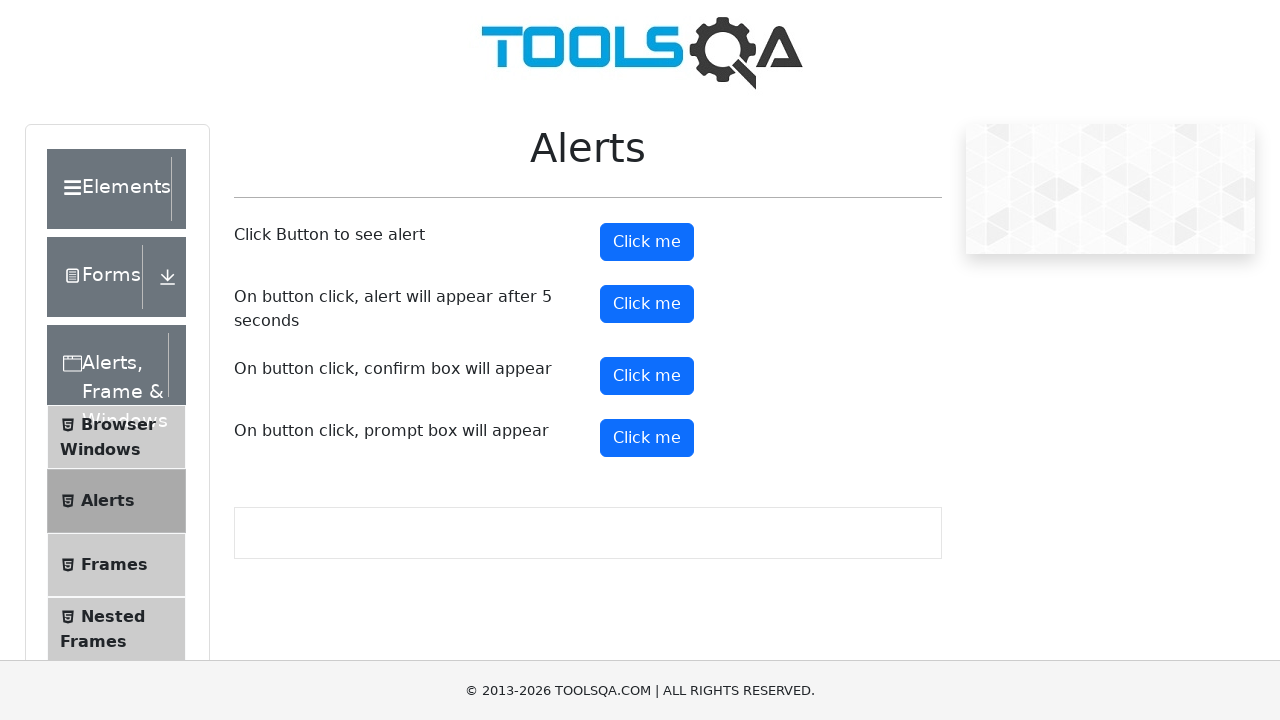

Clicked prompt button to trigger alert dialog at (647, 438) on #promtButton
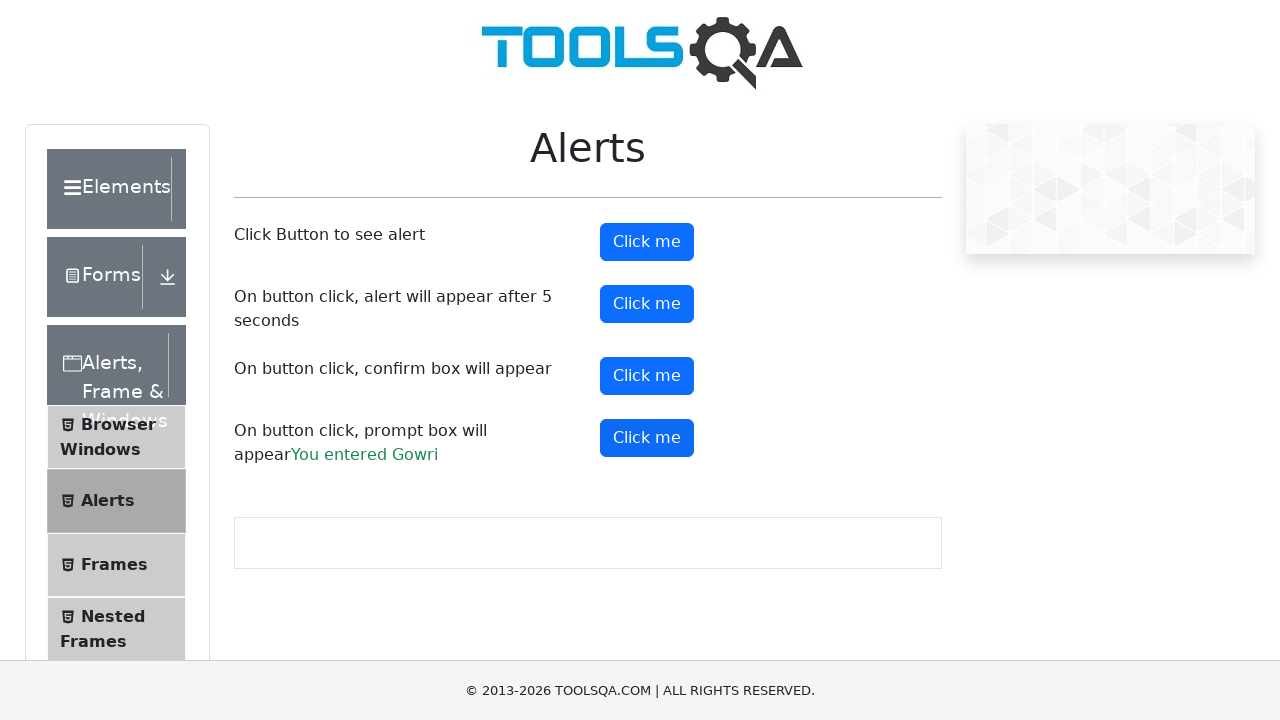

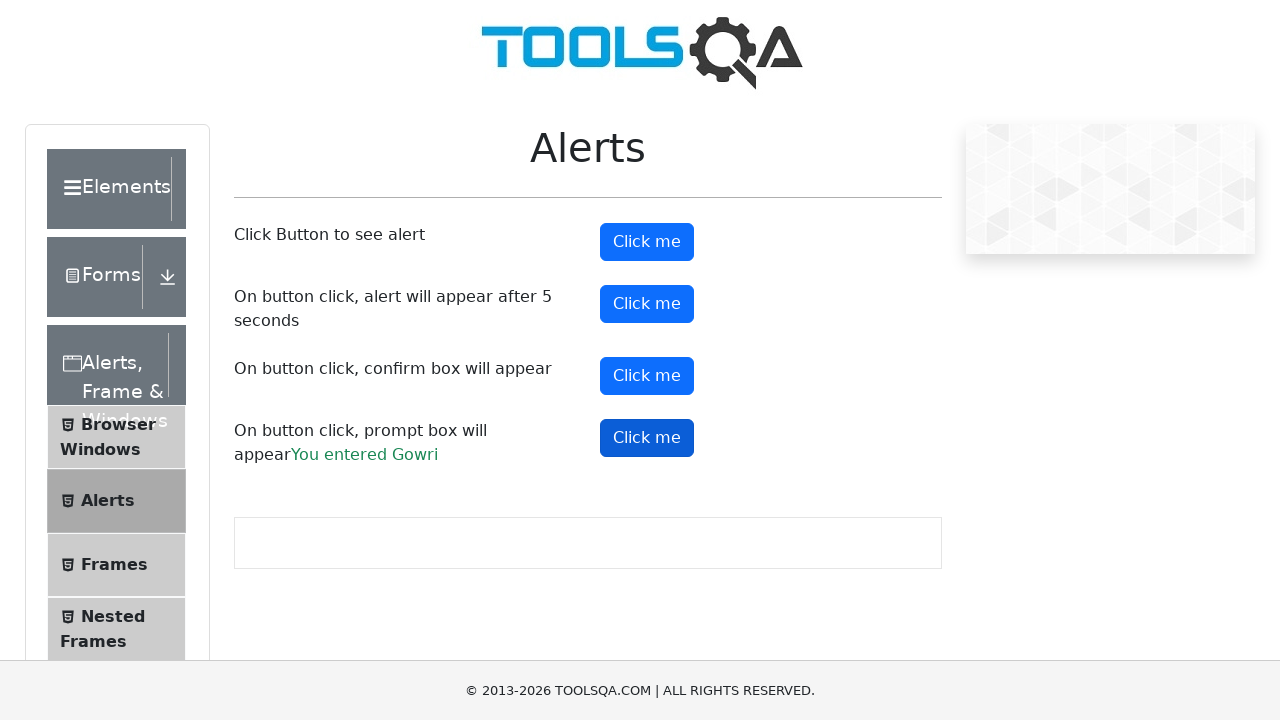